Verifies that the table has exactly 7 columns by counting the header elements

Starting URL: https://the-internet.herokuapp.com/challenging_dom

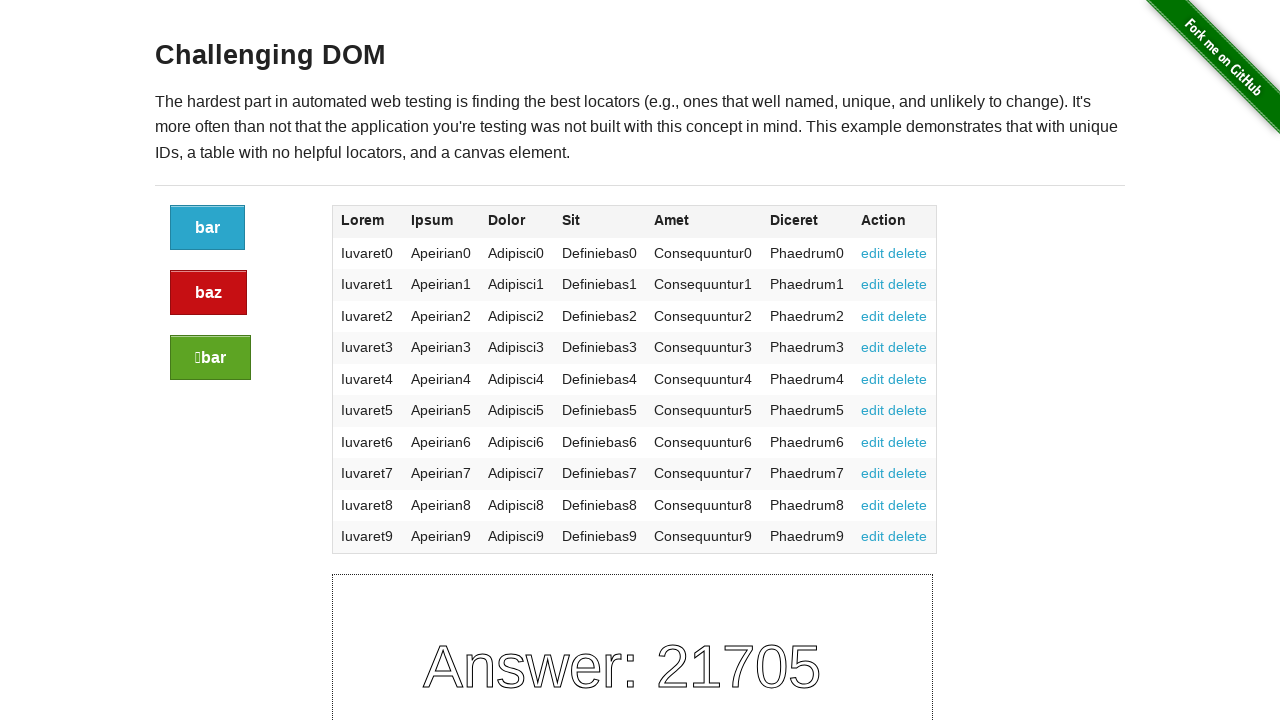

Navigated to challenging DOM page
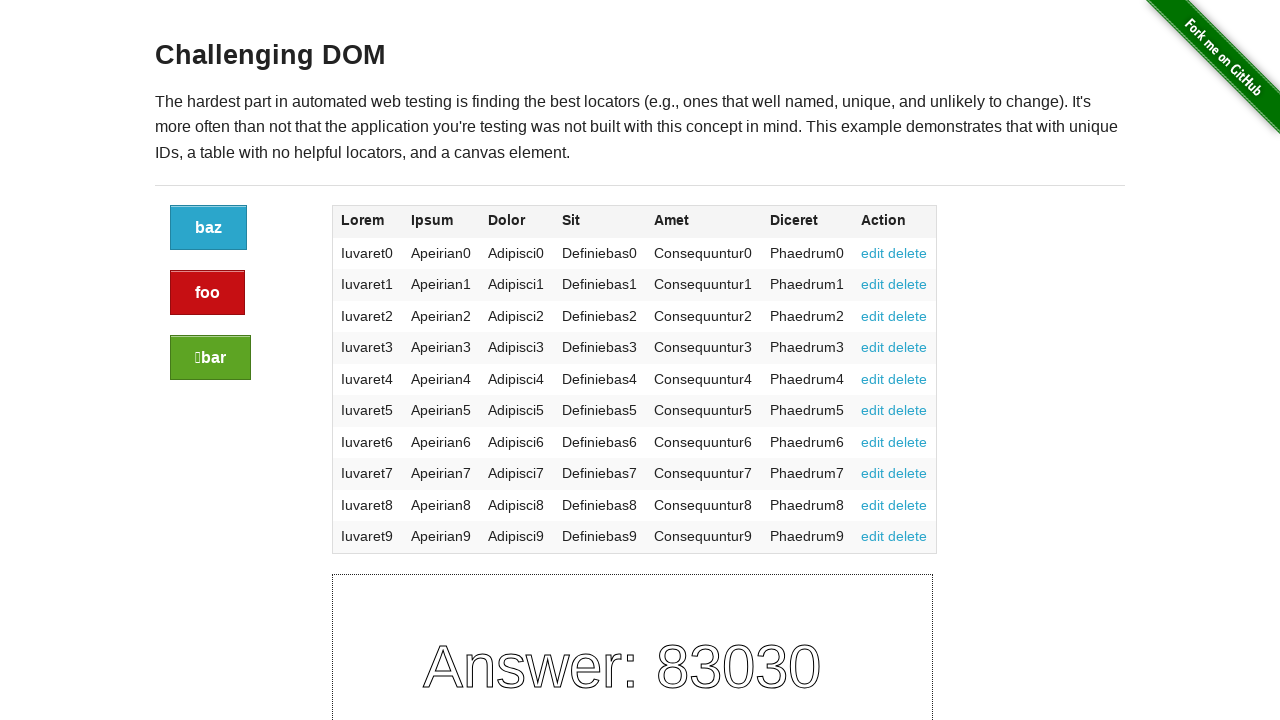

Located all table header elements
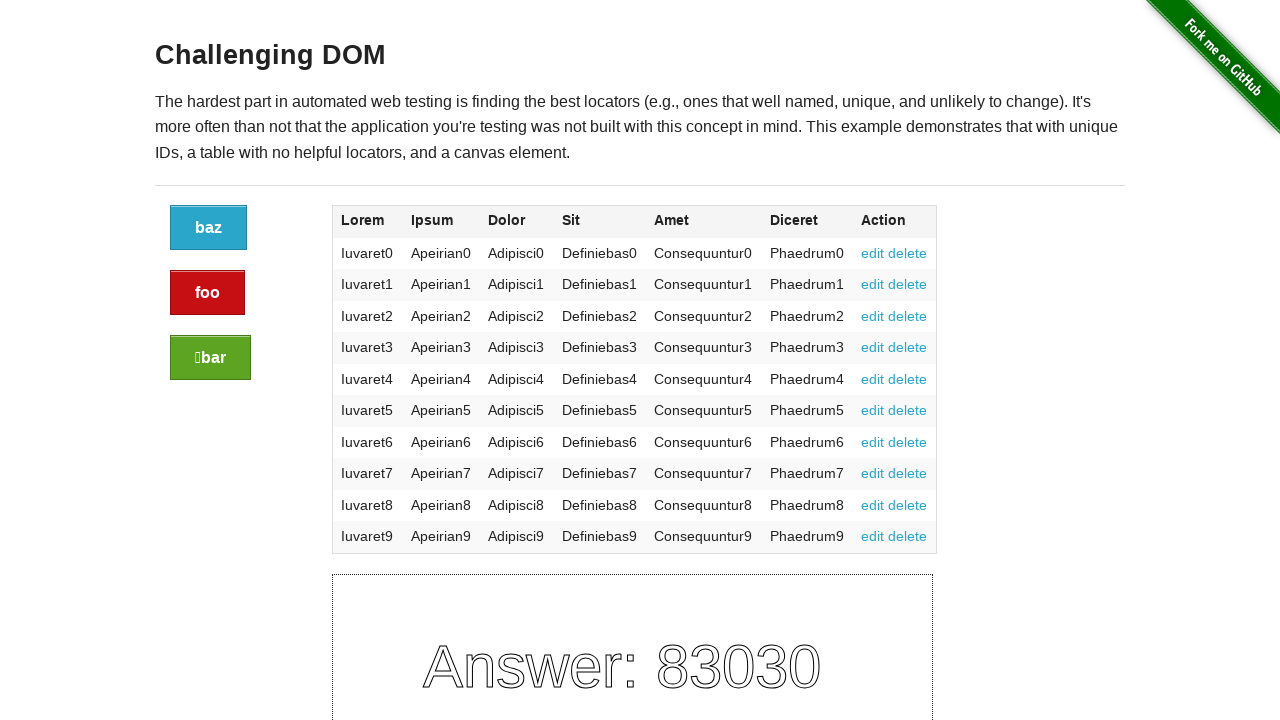

Verified that table has exactly 7 columns
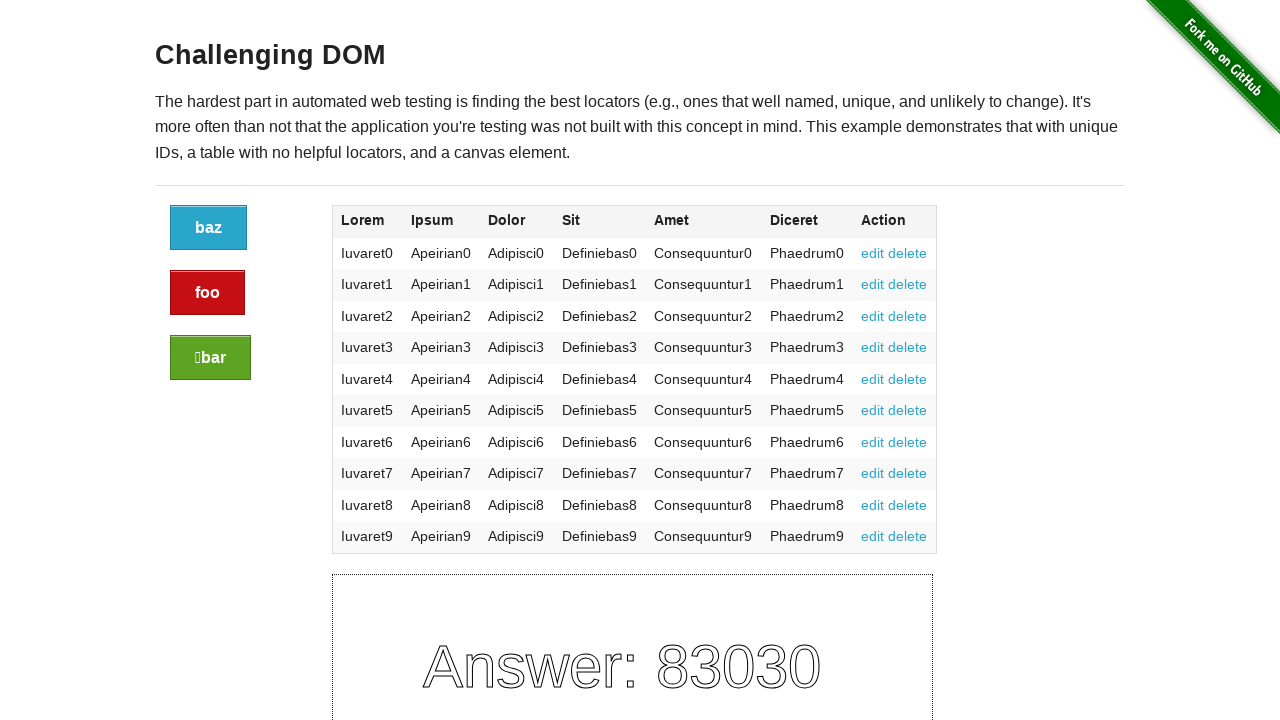

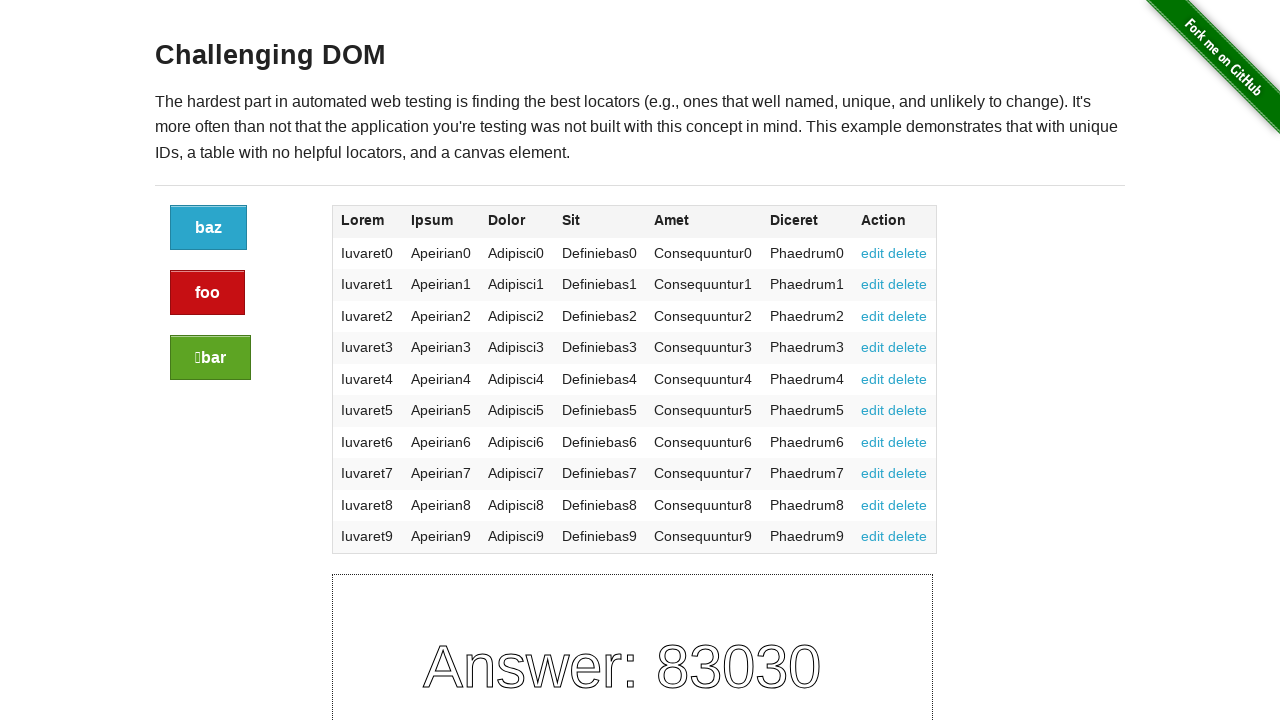